Tests alert handling by typing a name and clicking alert and confirm buttons

Starting URL: https://codenboxautomationlab.com/practice/

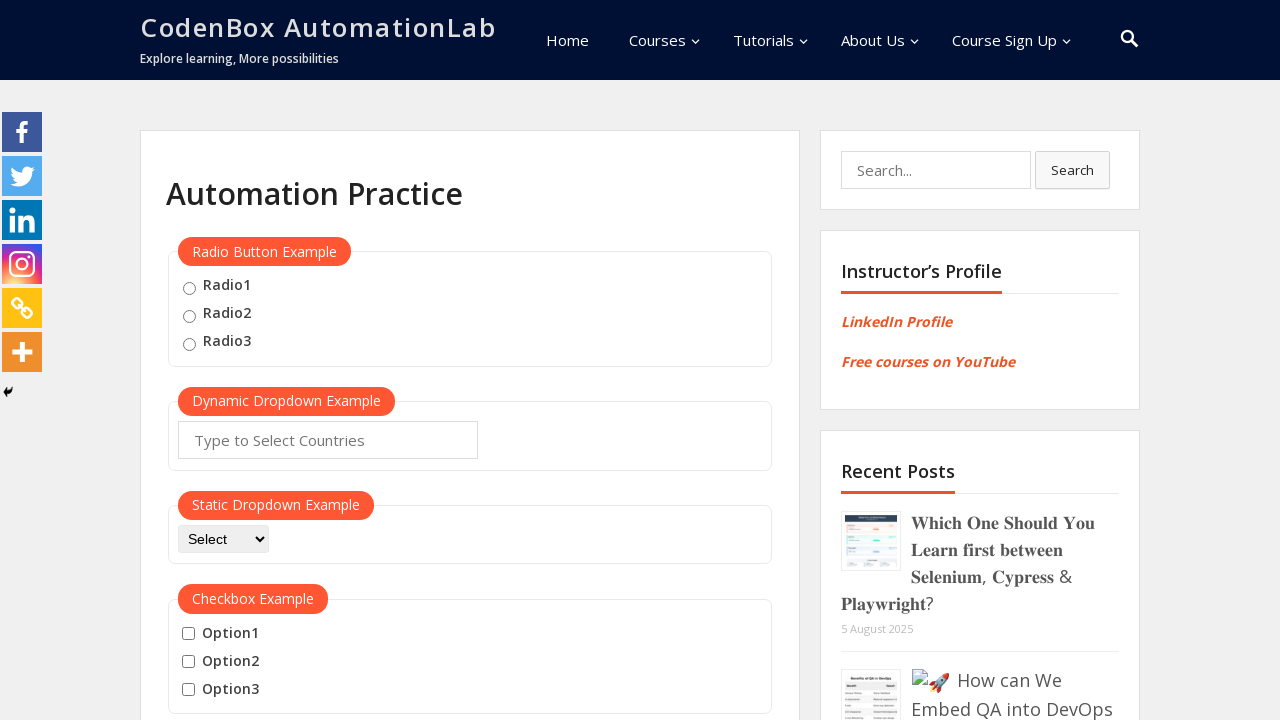

Filled name input field with 'testuser' on #name
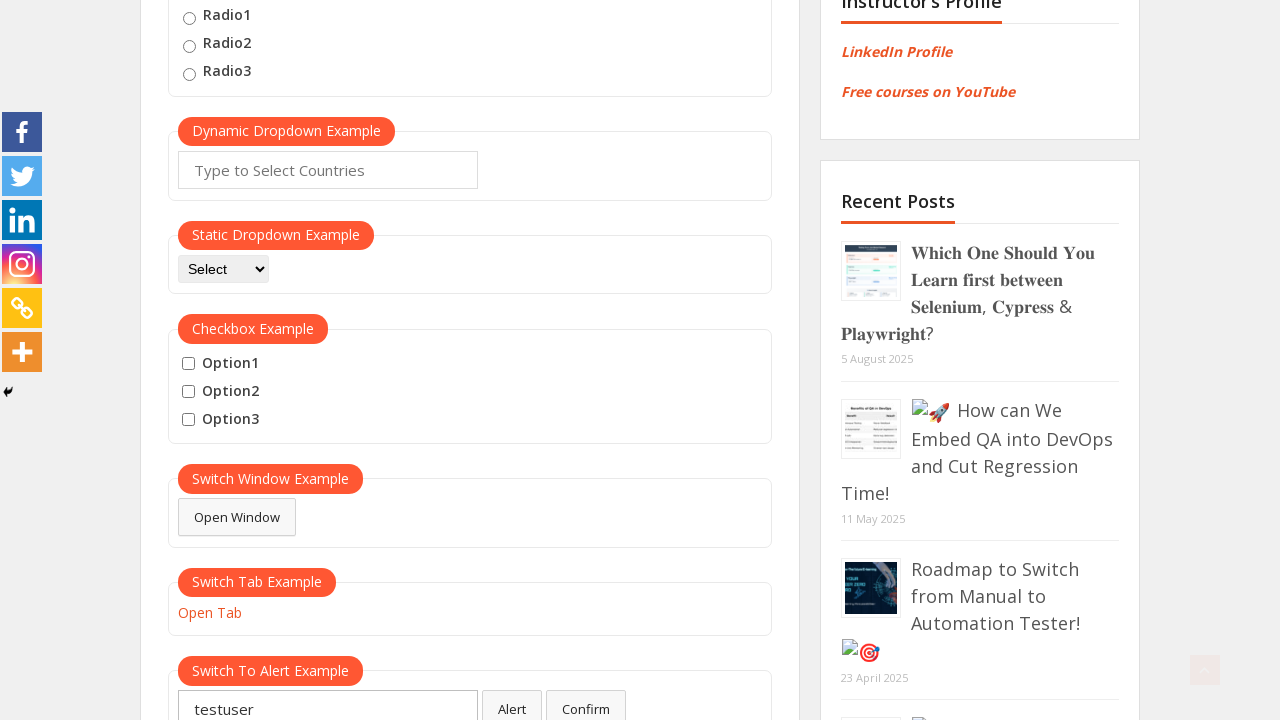

Set up dialog handler to accept alerts
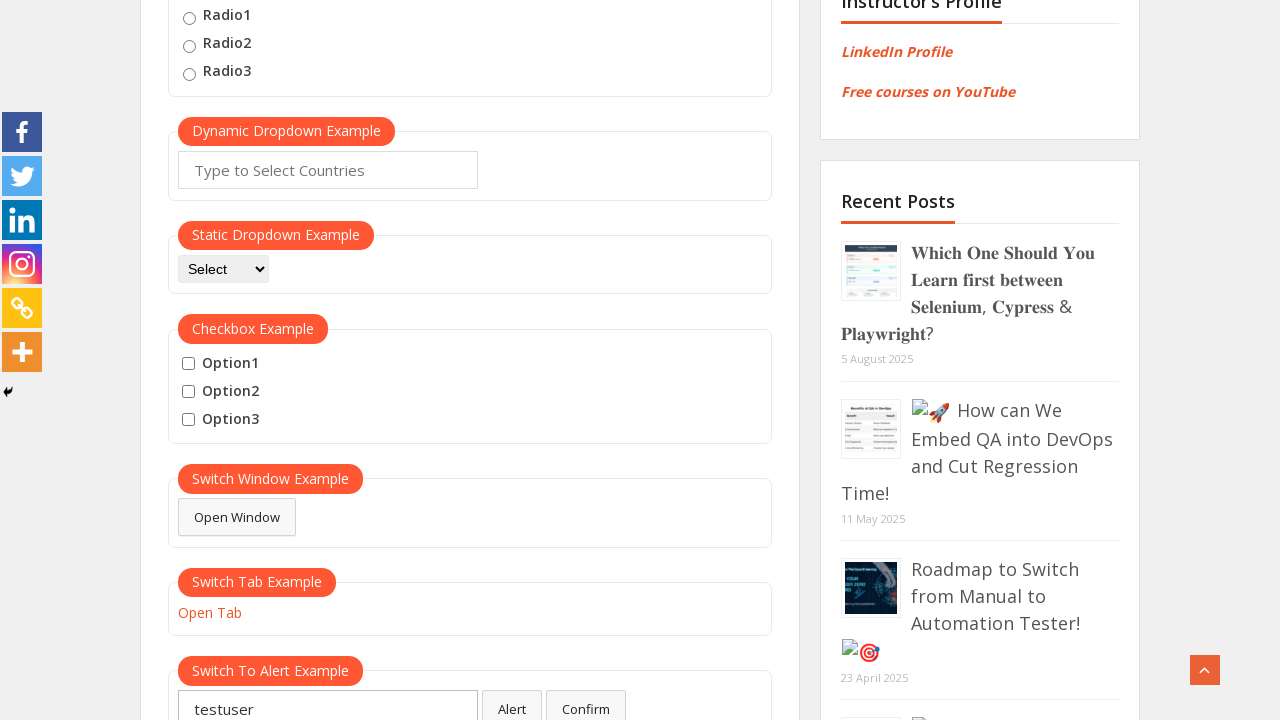

Clicked alert button at (512, 701) on #alertbtn
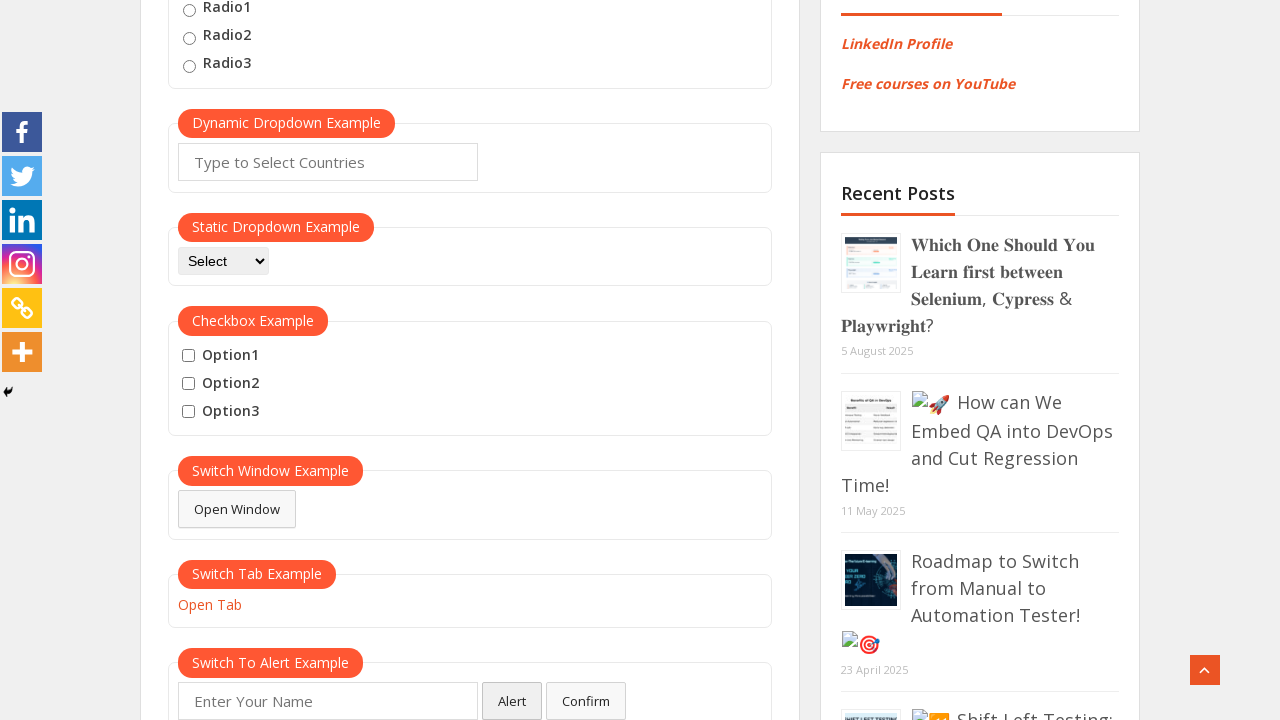

Waited 500ms for alert to process
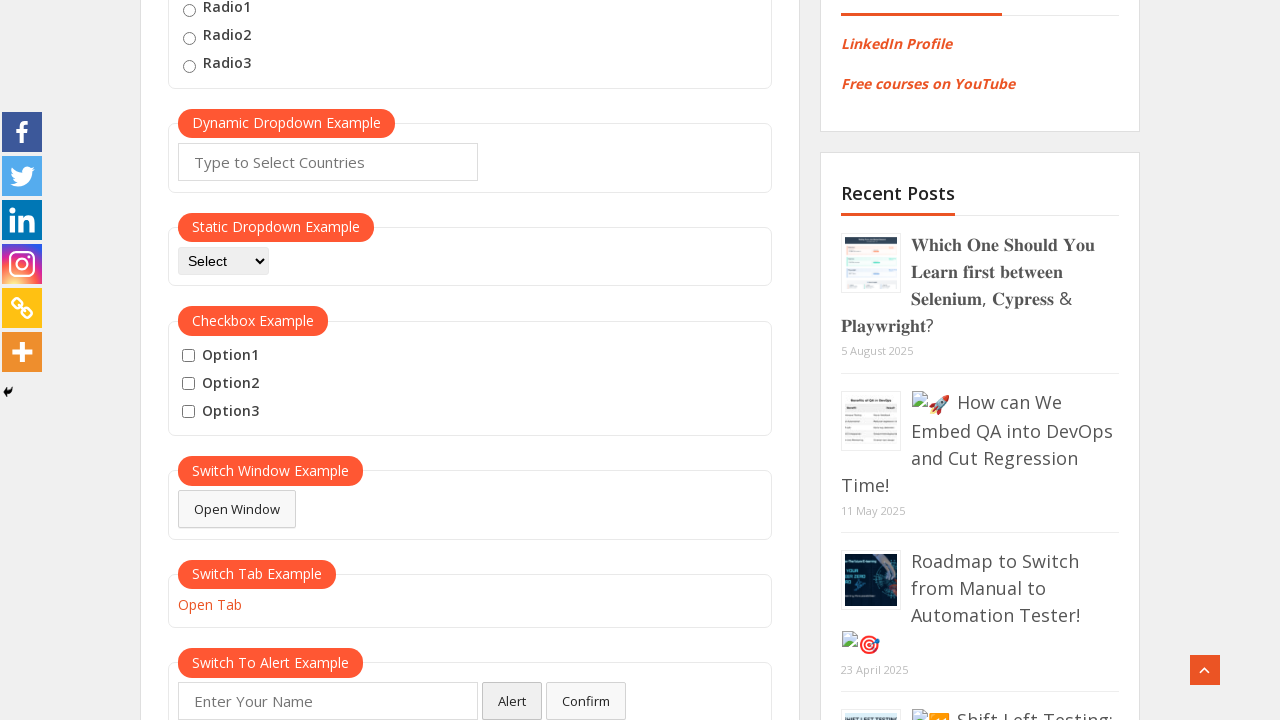

Filled name input field with 'testuser' again for confirm dialog on #name
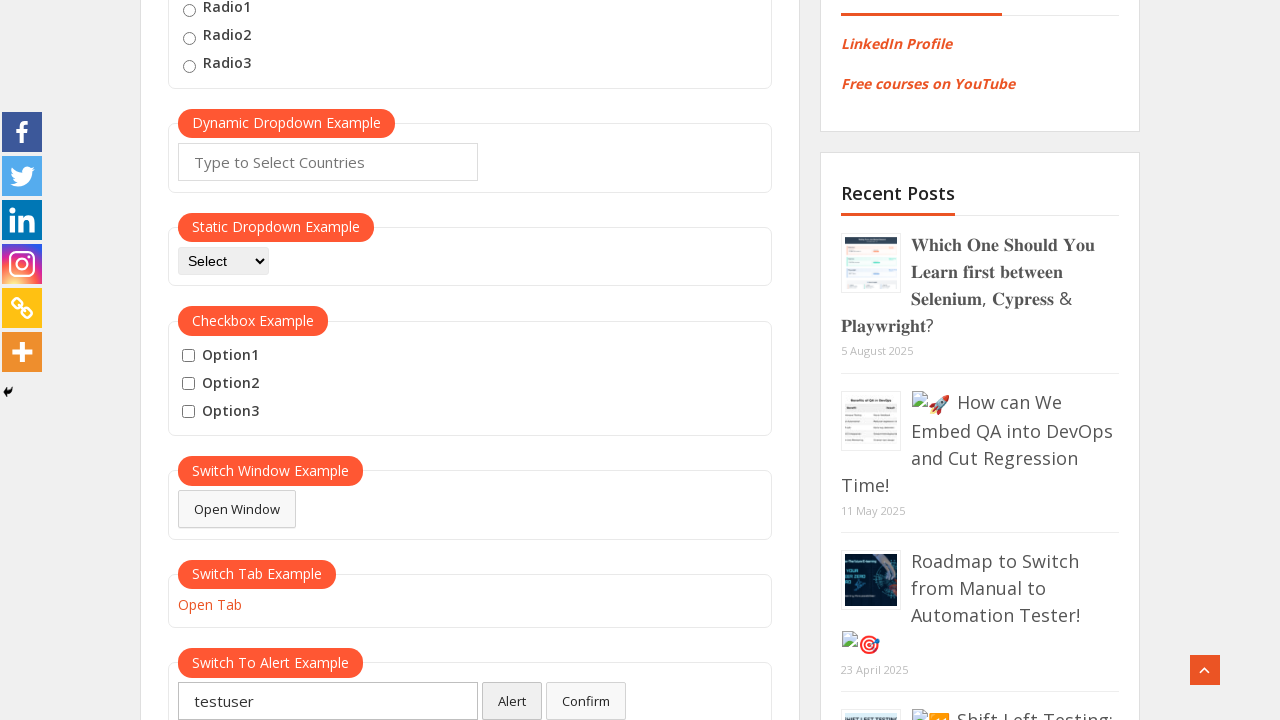

Clicked confirm button at (586, 701) on #confirmbtn
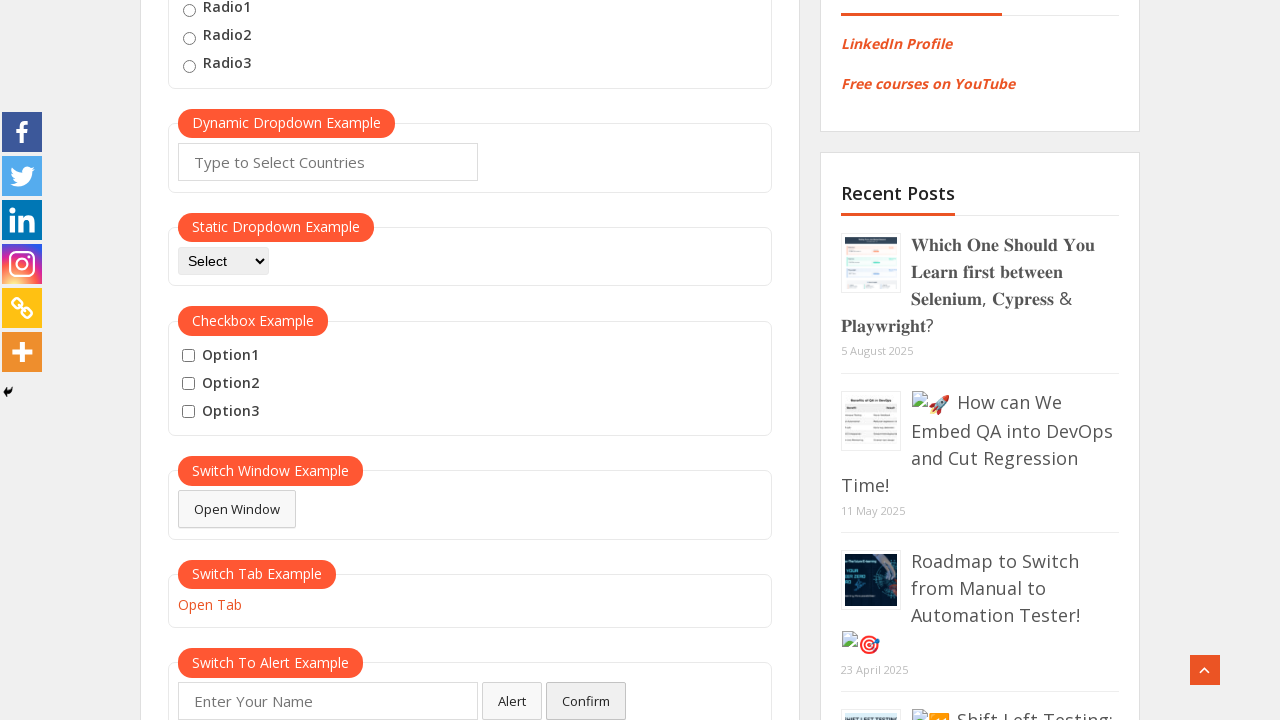

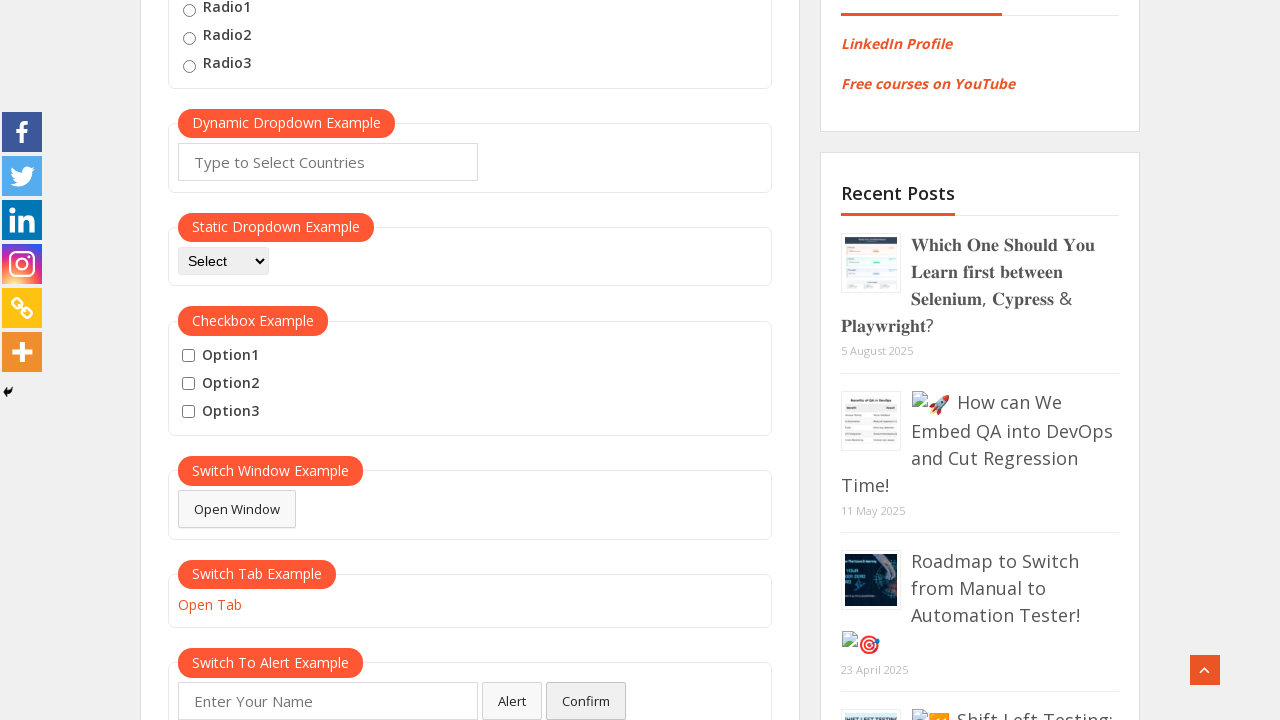